Opens the CNBC website and waits for the page to load

Starting URL: https://www.cnbc.com/

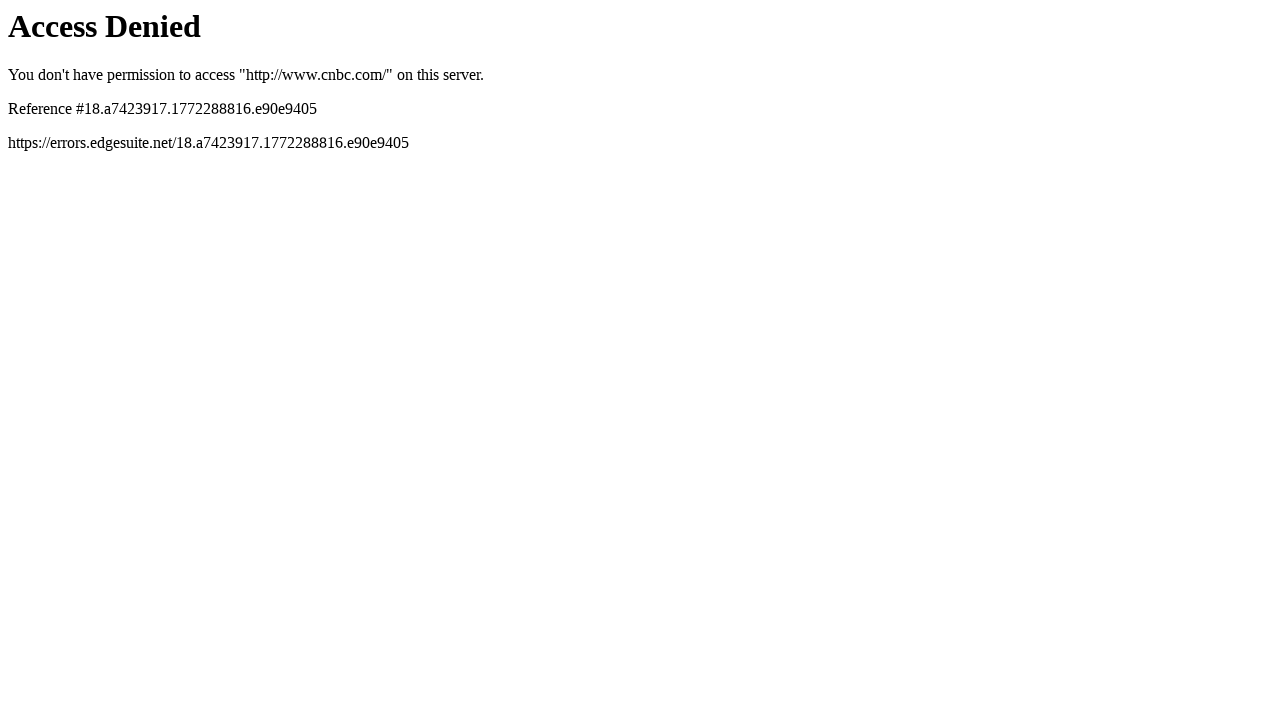

Navigated to CNBC website
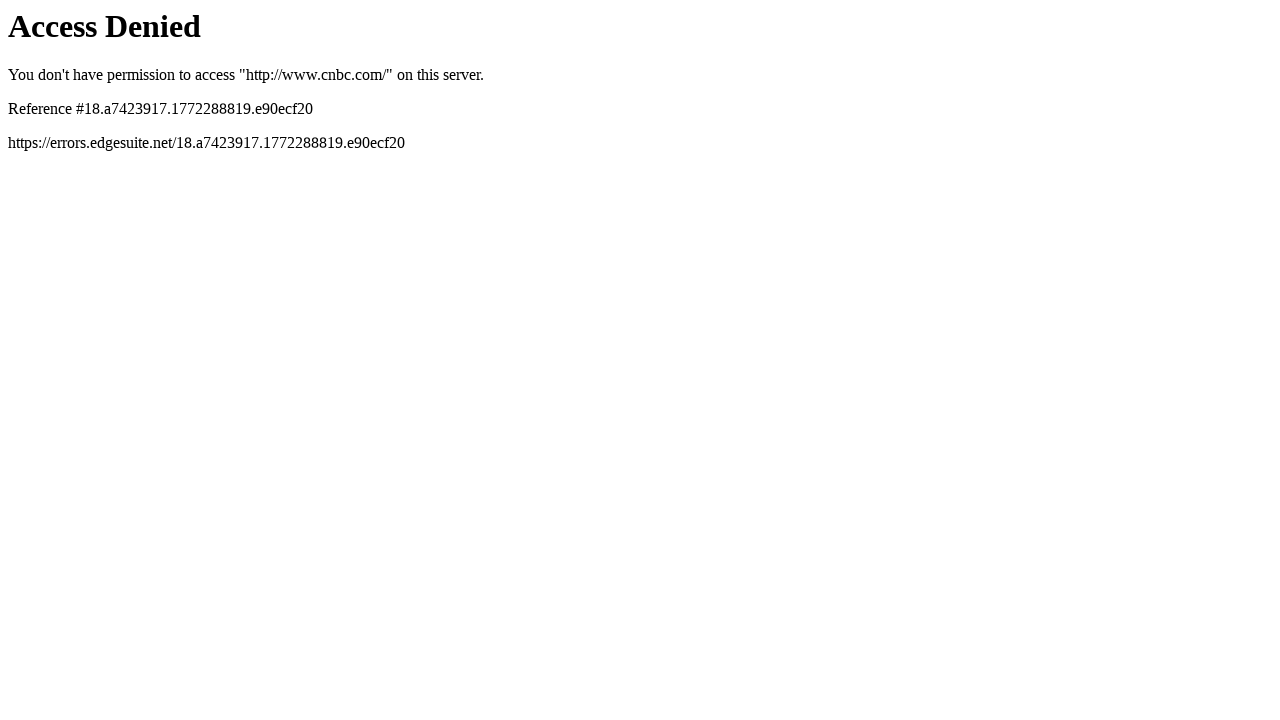

Page DOM content fully loaded
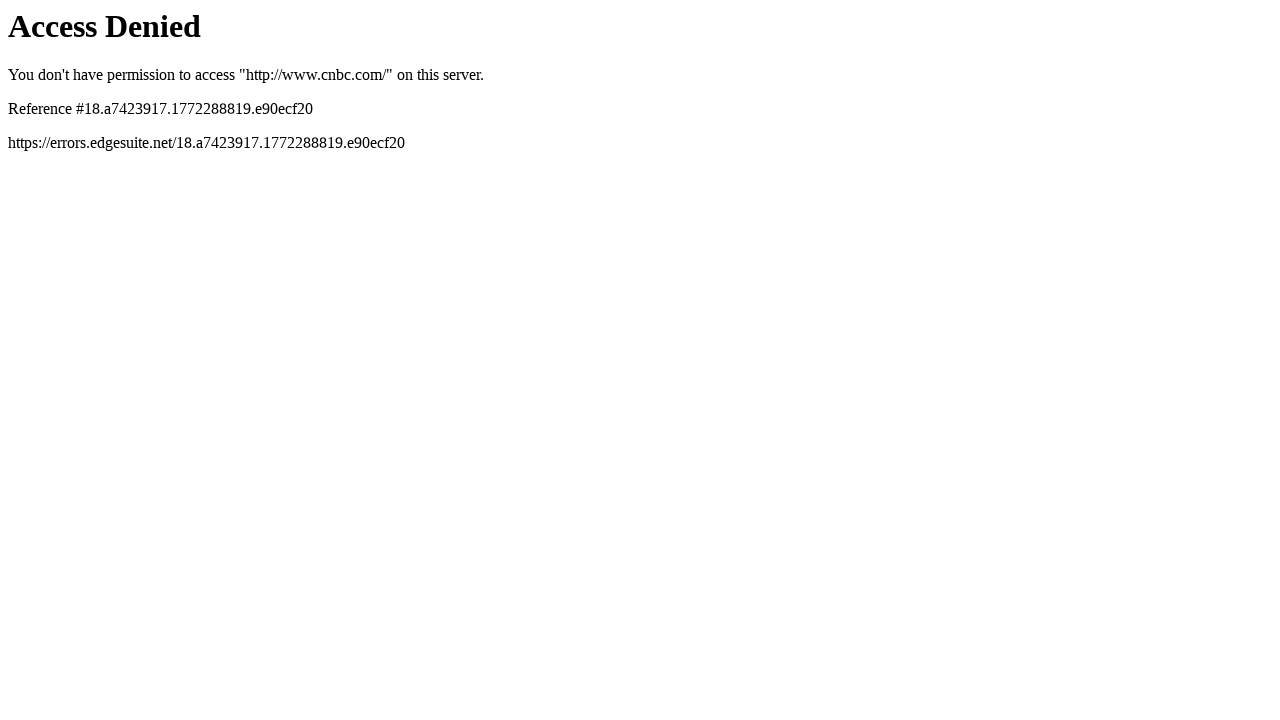

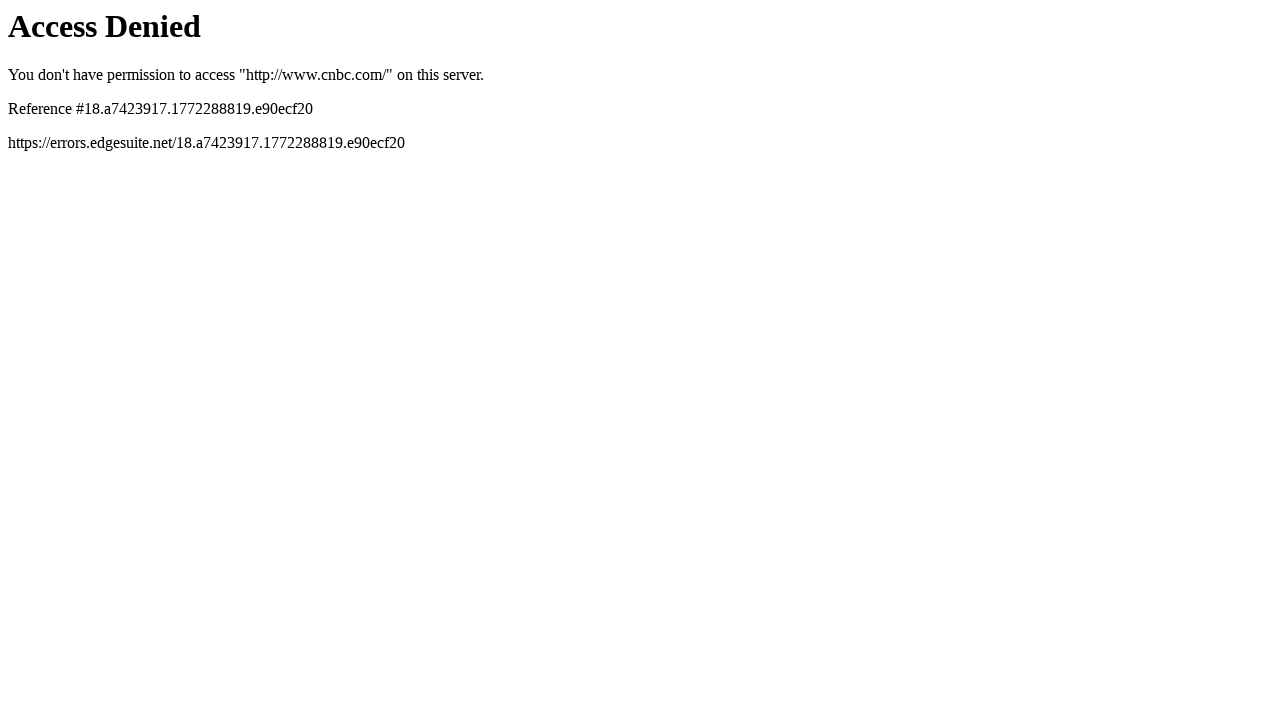